Tests text input field manipulation by clearing and entering different text values multiple times

Starting URL: https://omayo.blogspot.com/

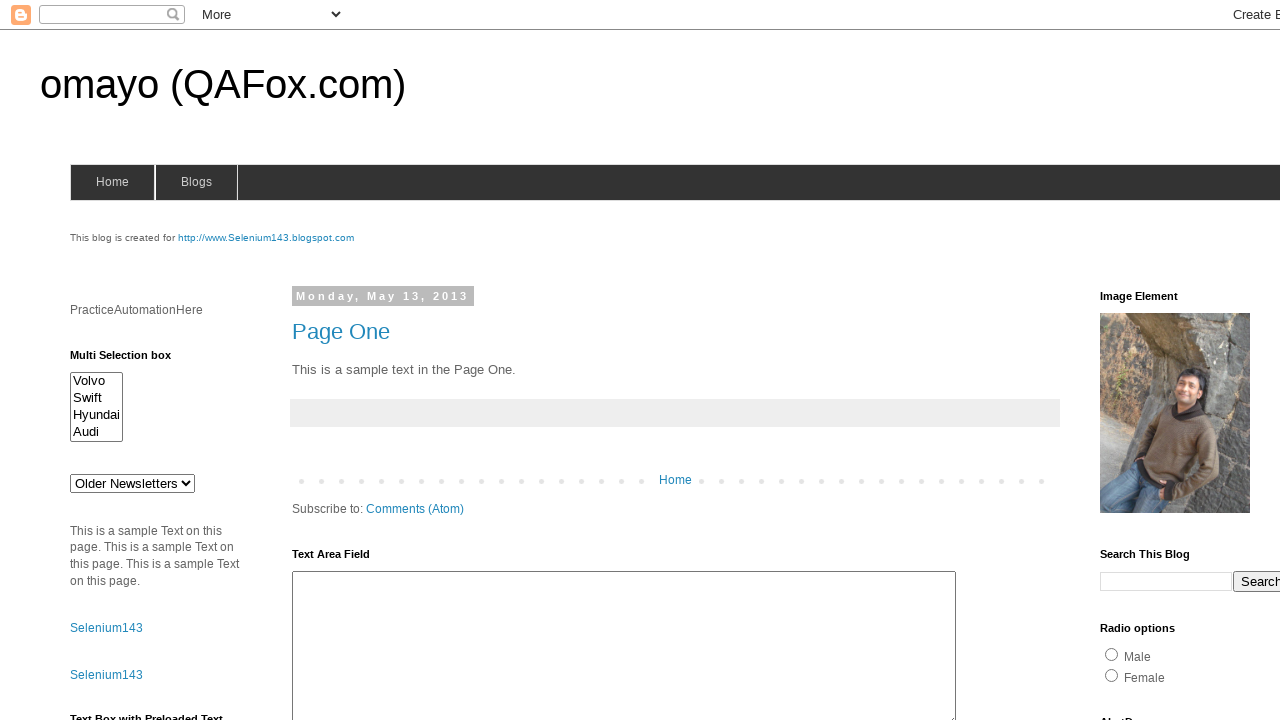

Cleared text input field #textbox1 on #textbox1
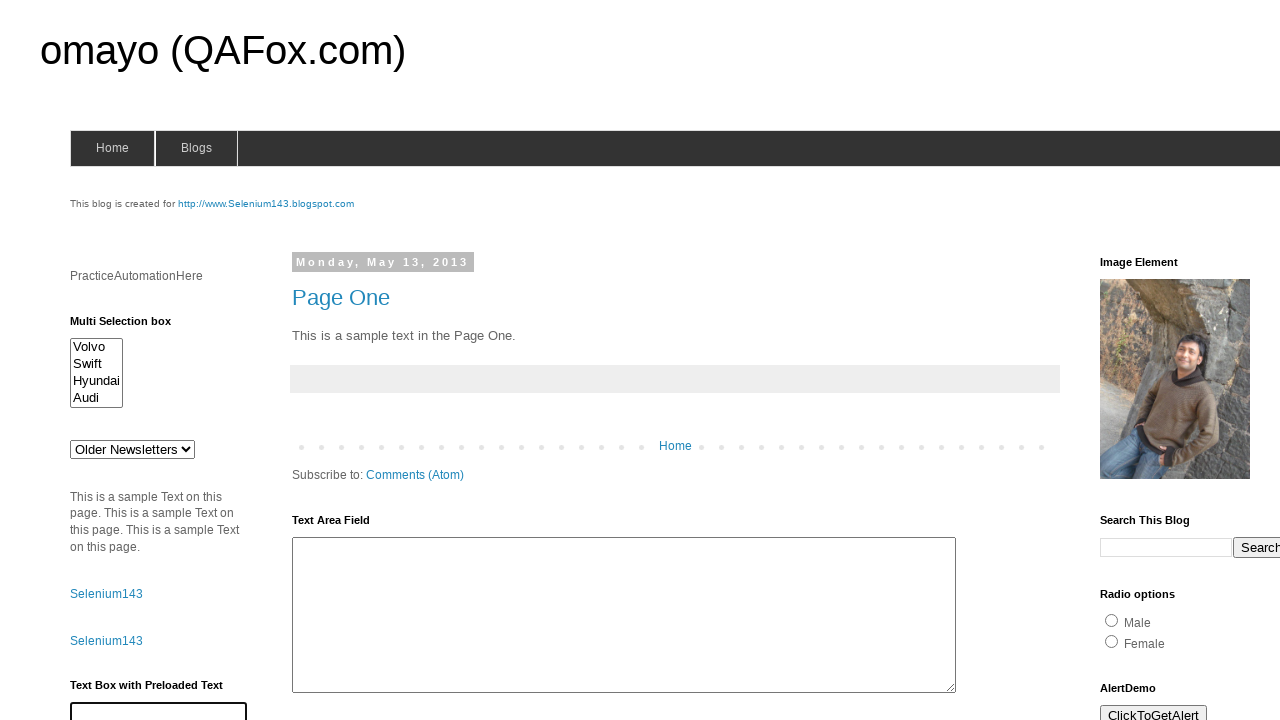

Entered 'Arun Motoori' into text input field on #textbox1
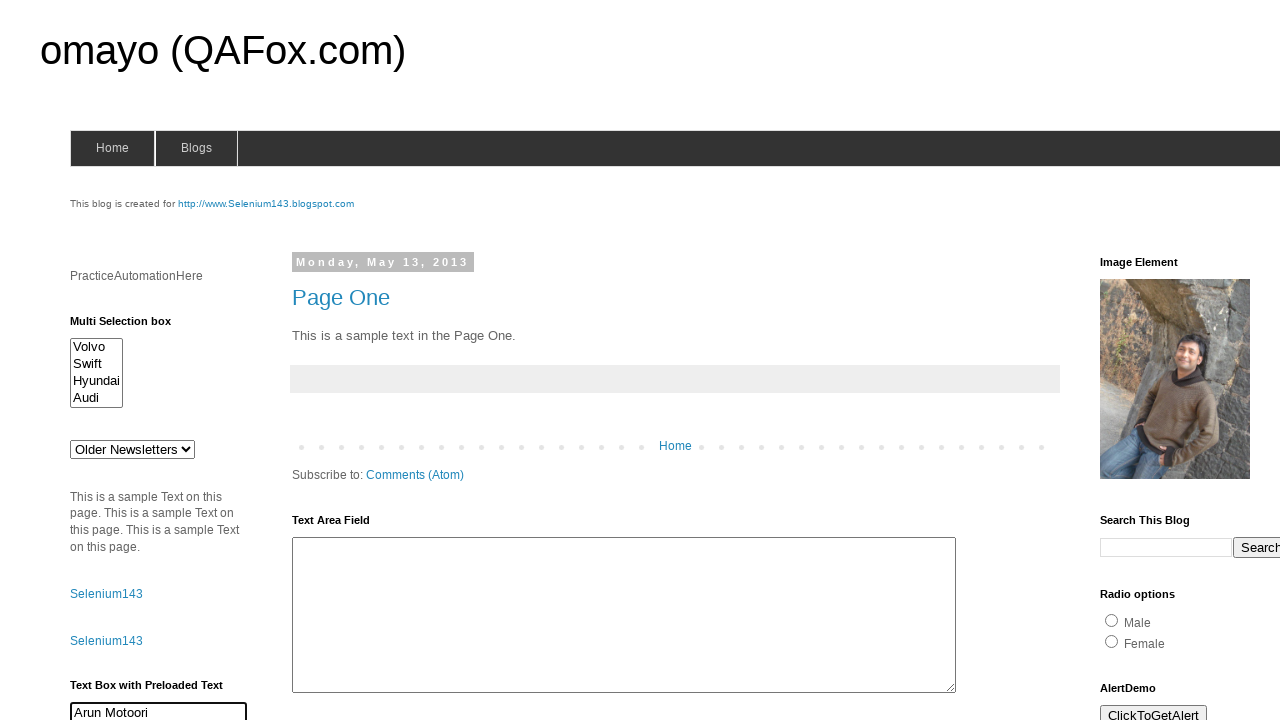

Cleared text input field #textbox1 on #textbox1
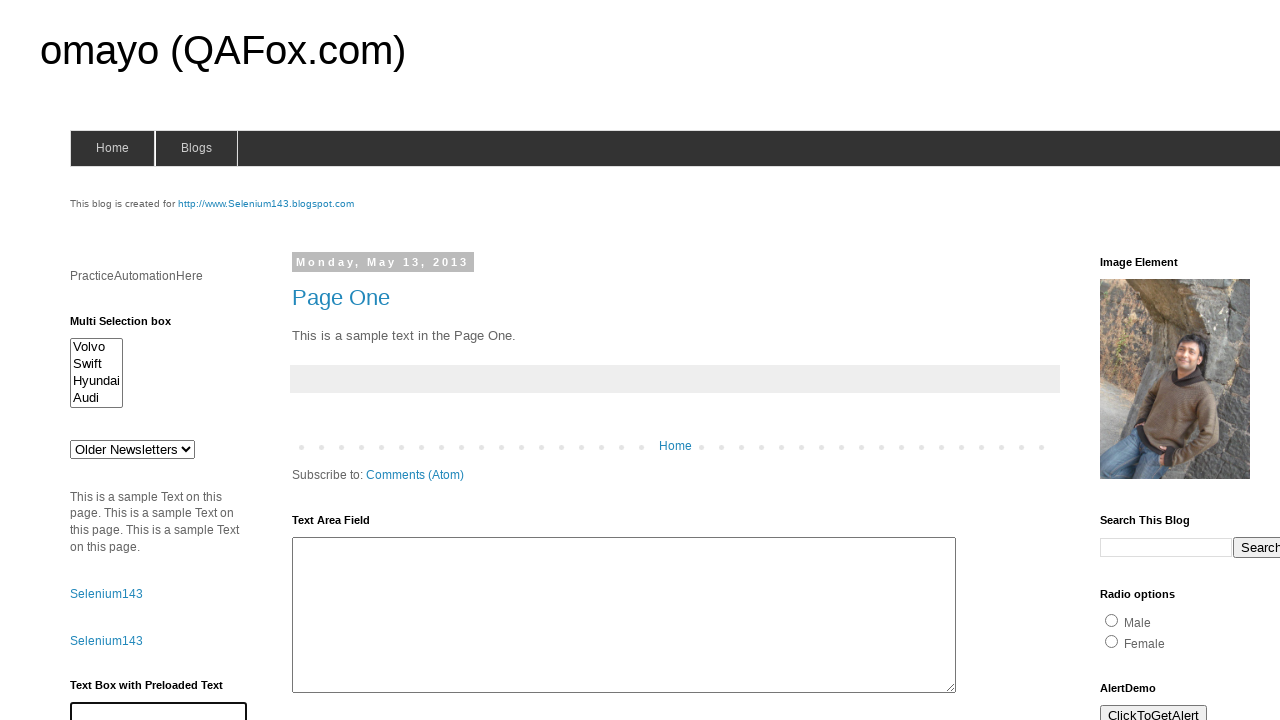

Entered 'QAFox' into text input field on #textbox1
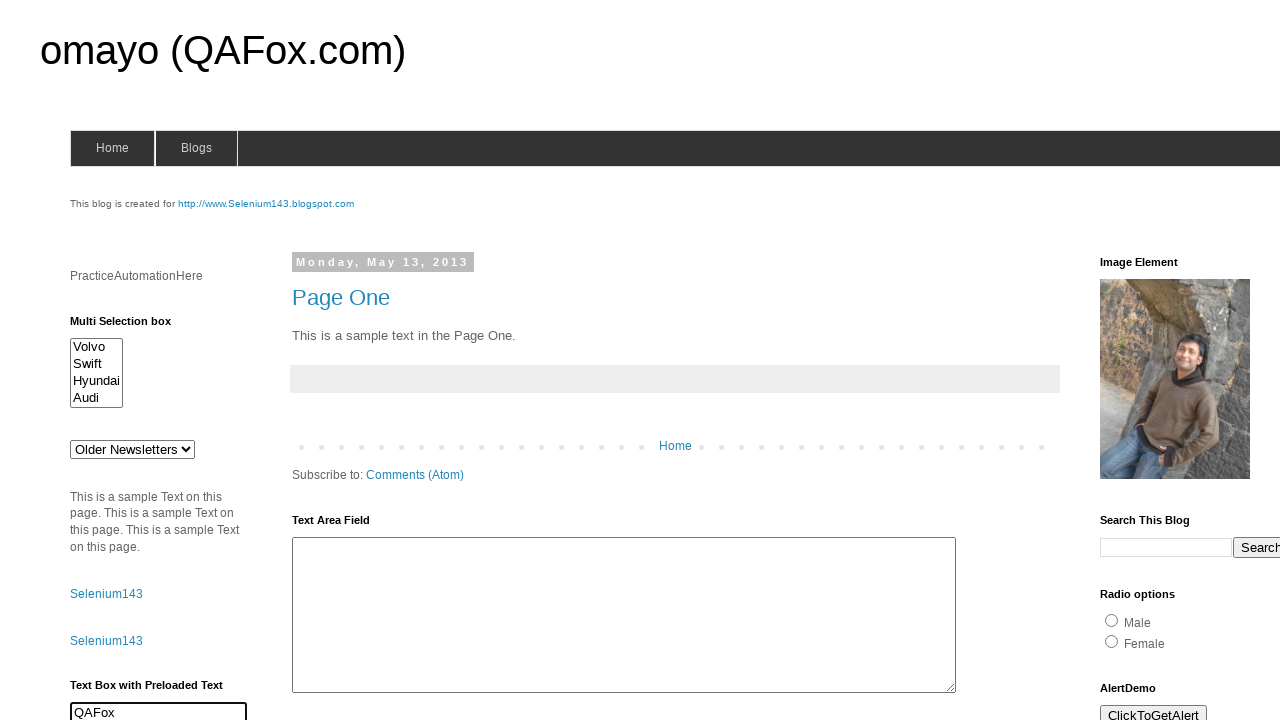

Cleared text input field #textbox1 on #textbox1
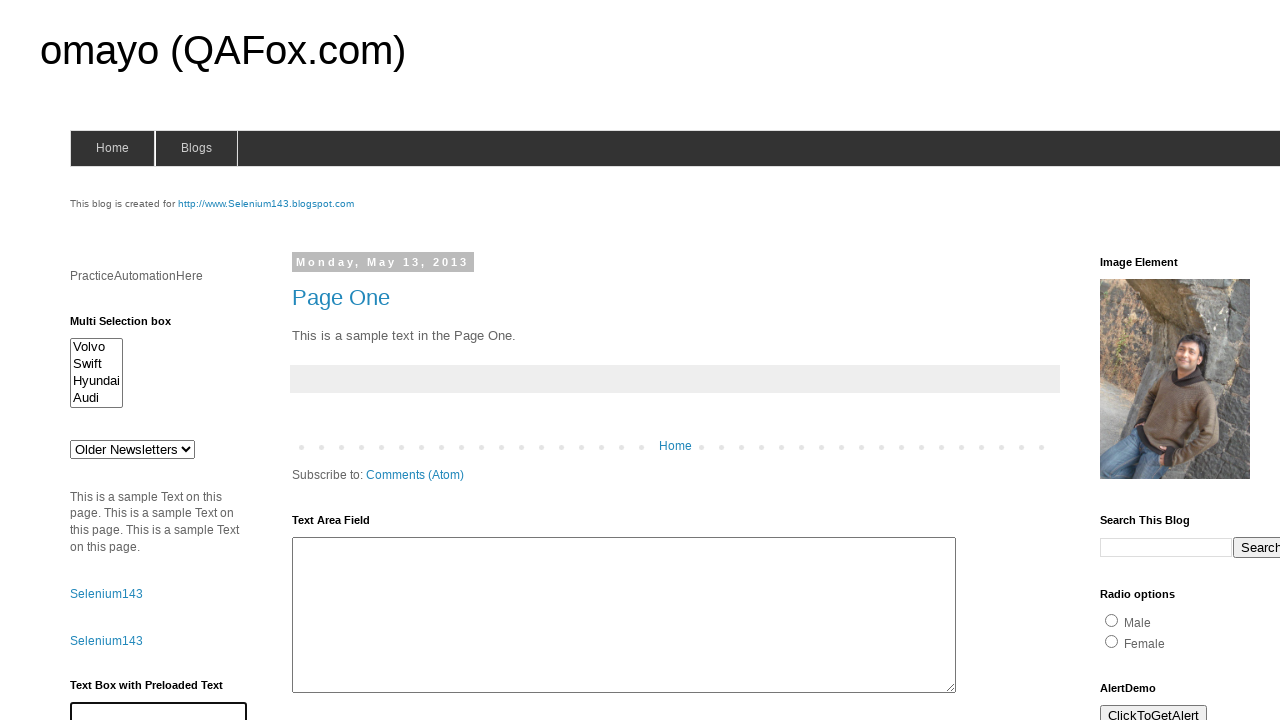

Entered 'WebElement' into text input field on #textbox1
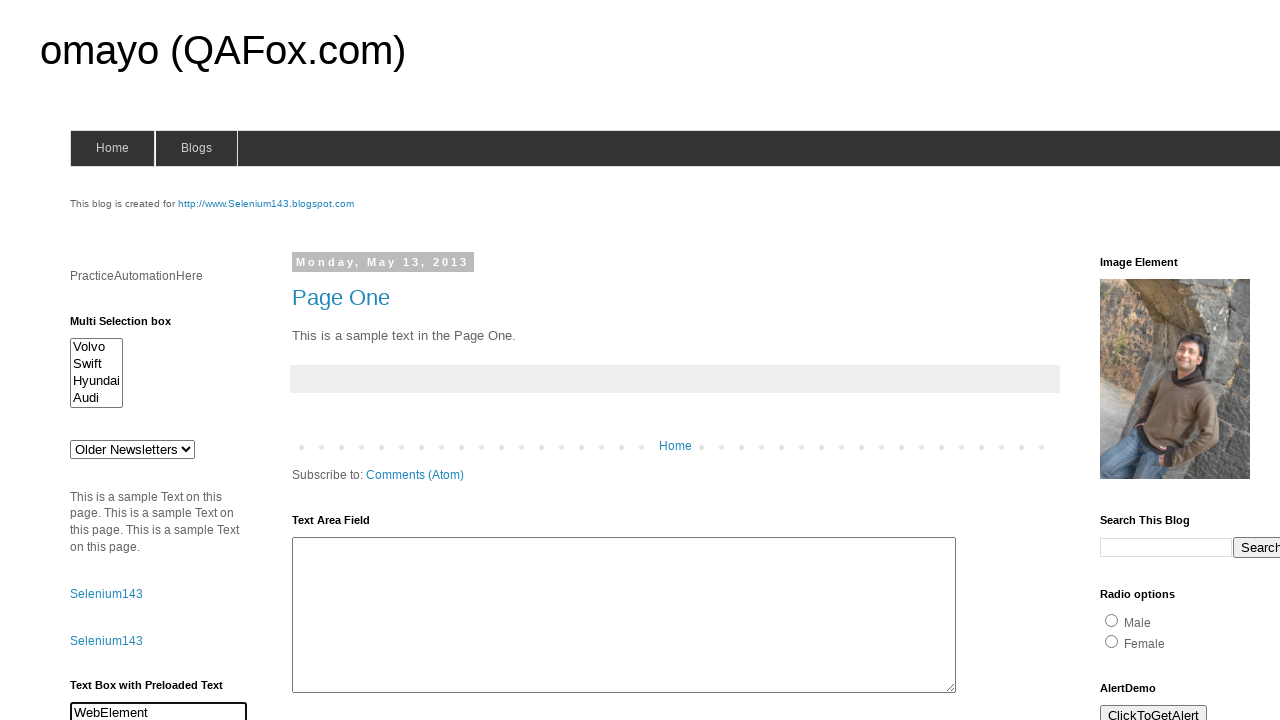

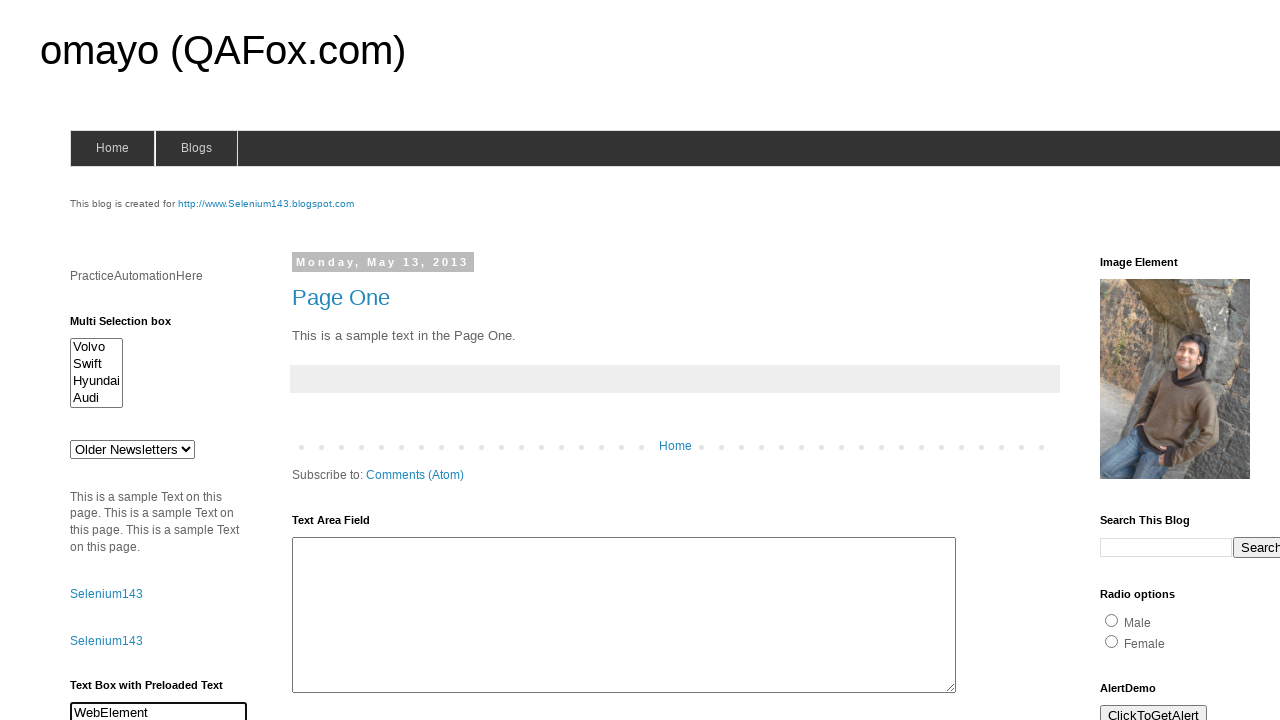